Automates filling out the HTML form on W3Schools by entering a name and selecting a favorite web language, then submitting the form

Starting URL: https://www.w3schools.com/html/html_forms.asp

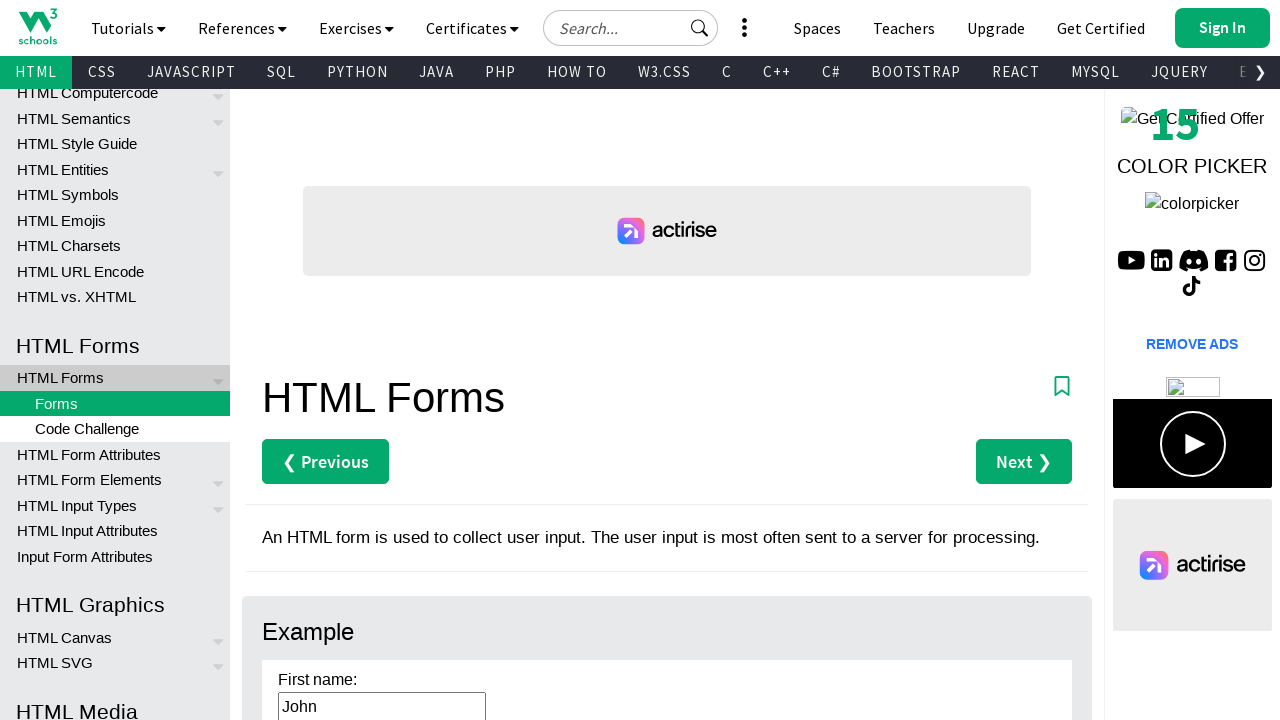

Filled first name field with 'John' on input[name='fname']
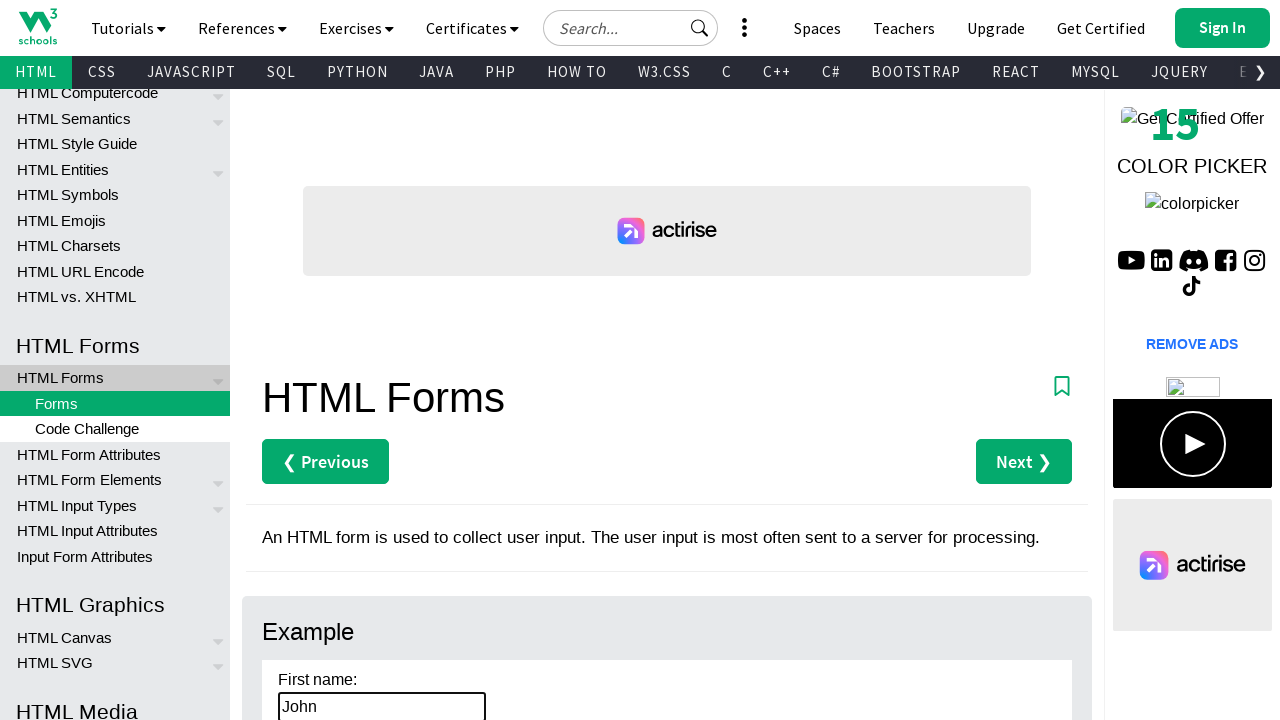

Filled last name field with 'Developer' on input[name='lname']
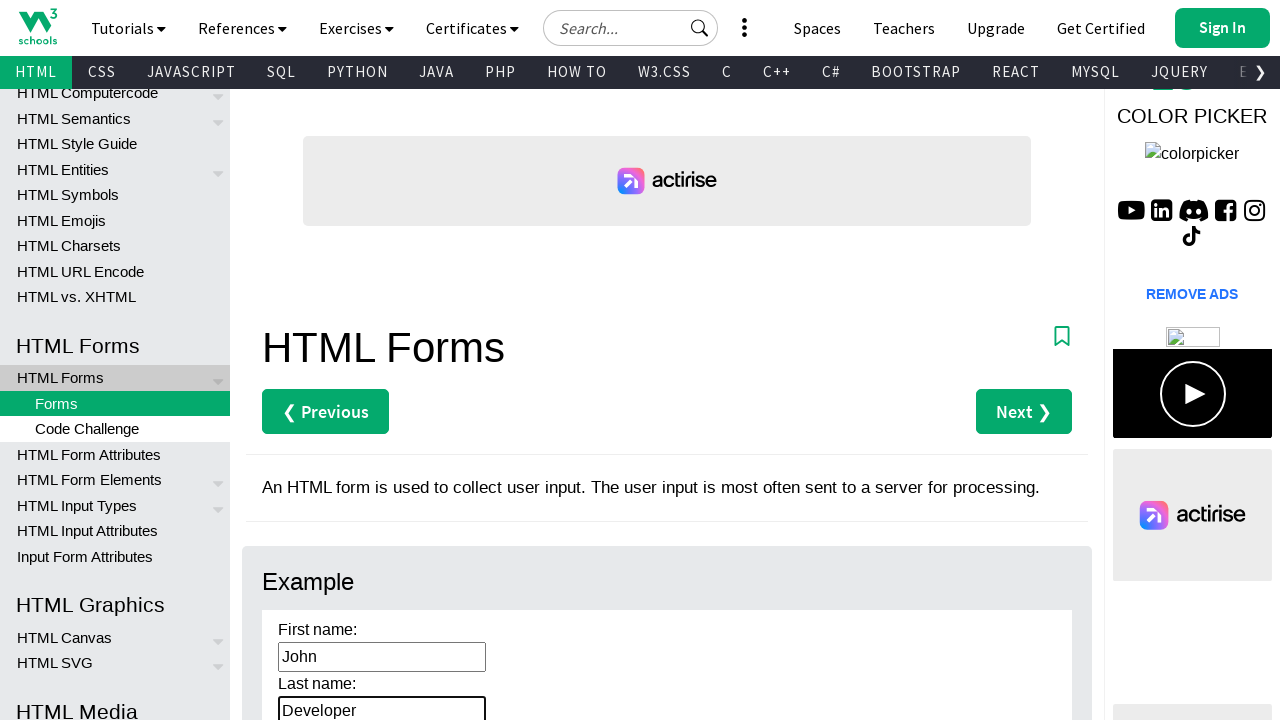

Clicked submit button to submit the form at (311, 360) on input[type='submit']
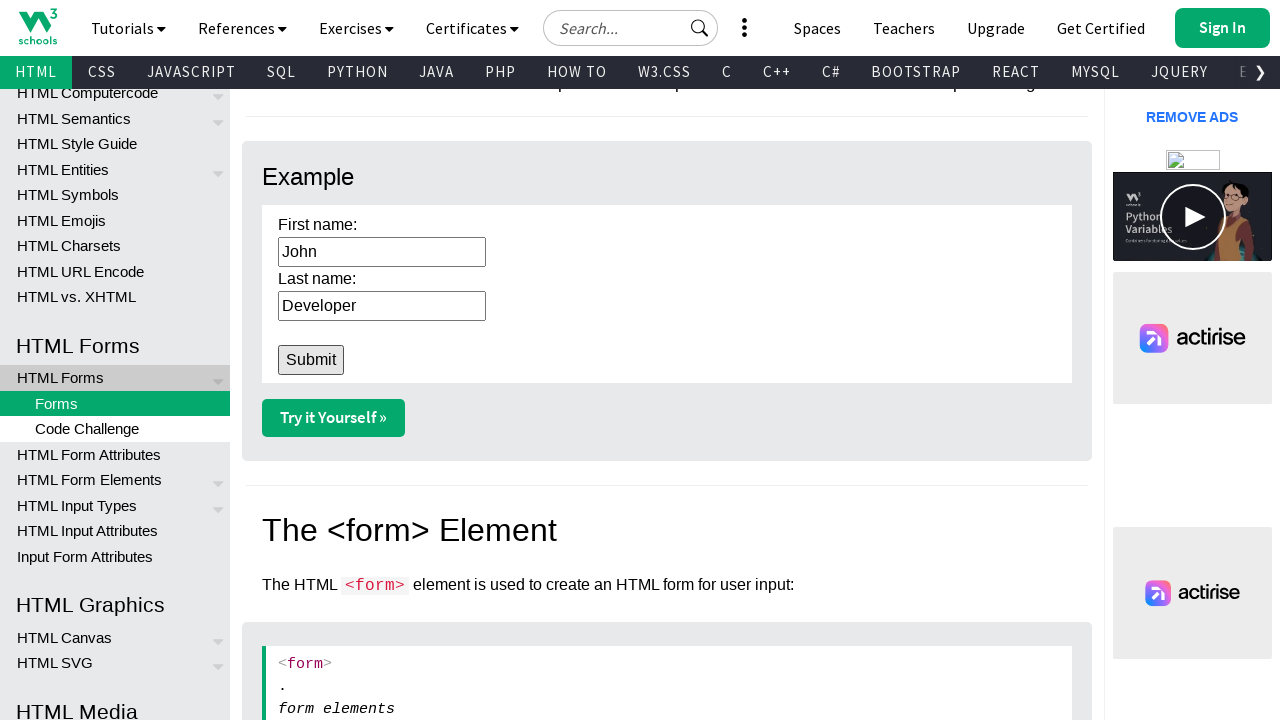

Form submission completed and page loaded
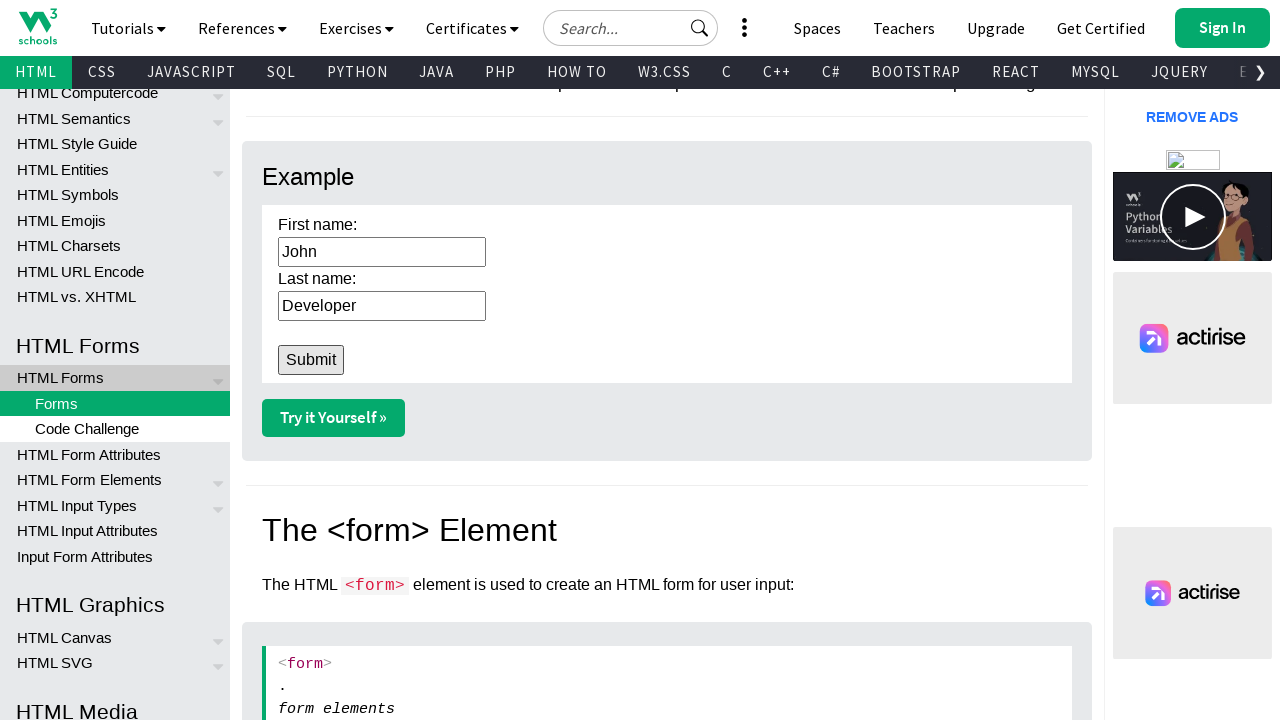

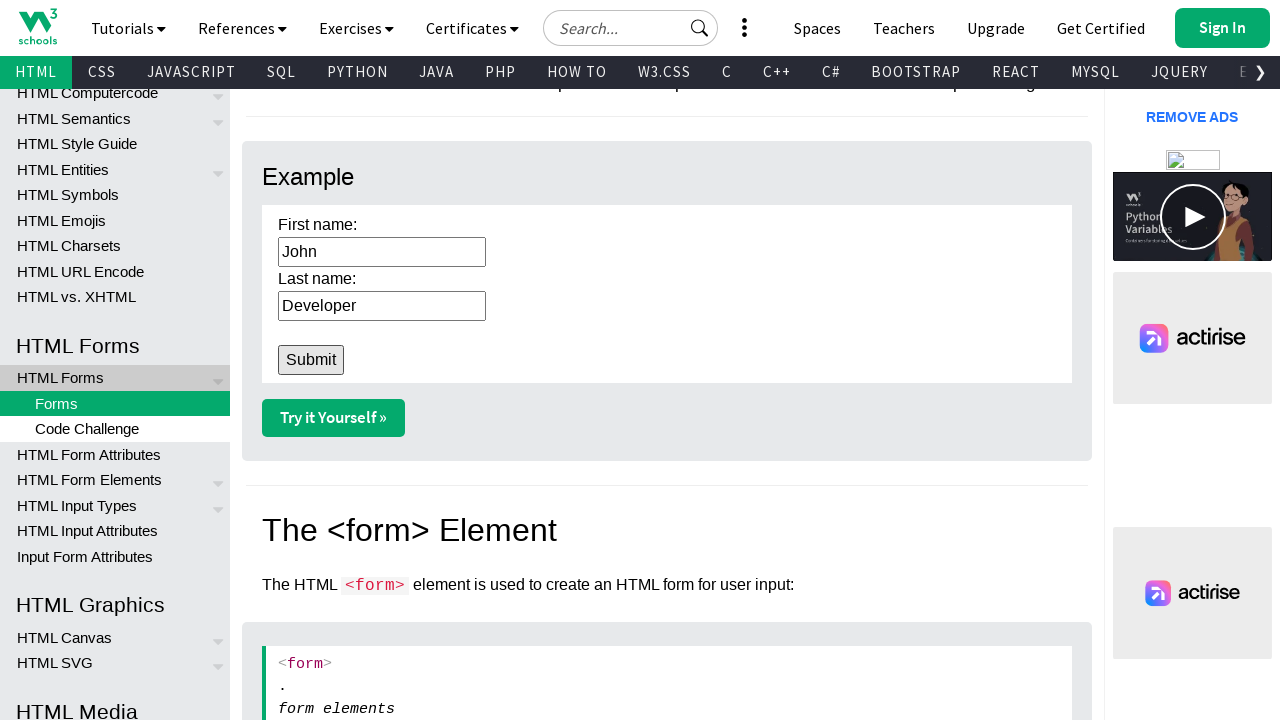